Tests the "Forgot your password" functionality by clicking the forgot password link, then clicking the reset password button, and verifying the info message is displayed.

Starting URL: https://rahulshettyacademy.com/locatorspractice/

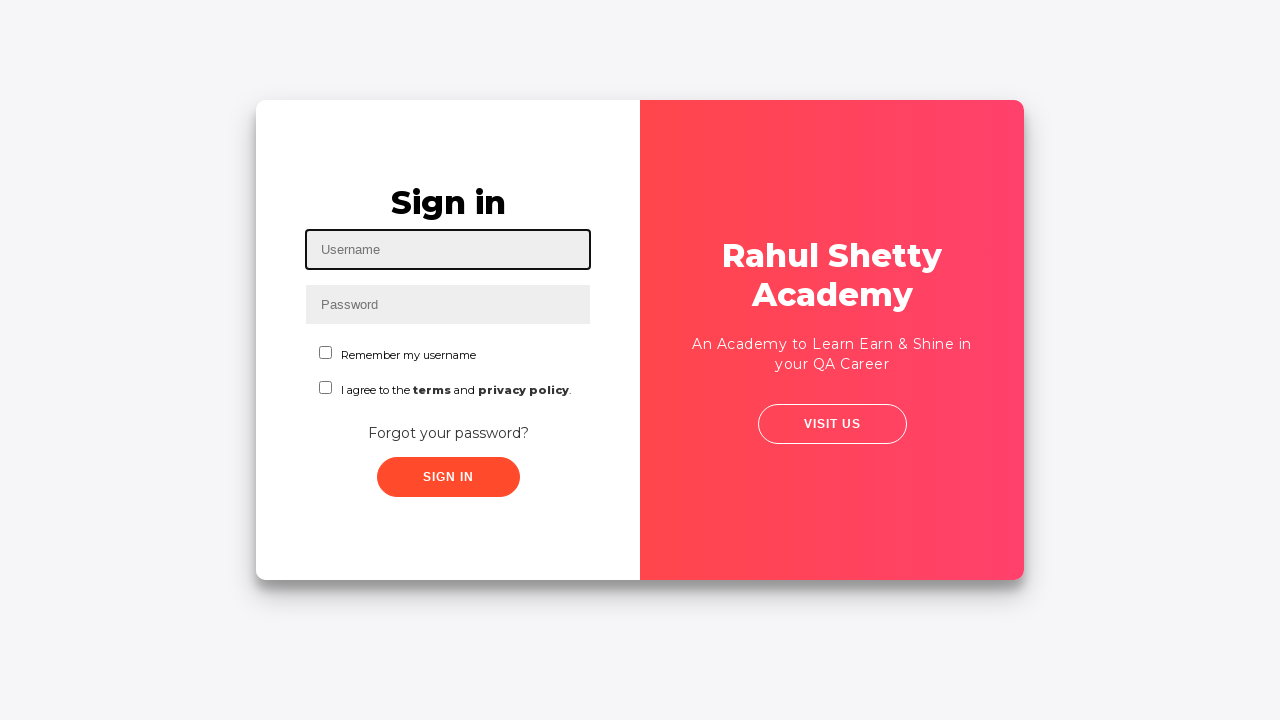

Clicked 'Forgot your password?' link at (448, 433) on text=Forgot your password?
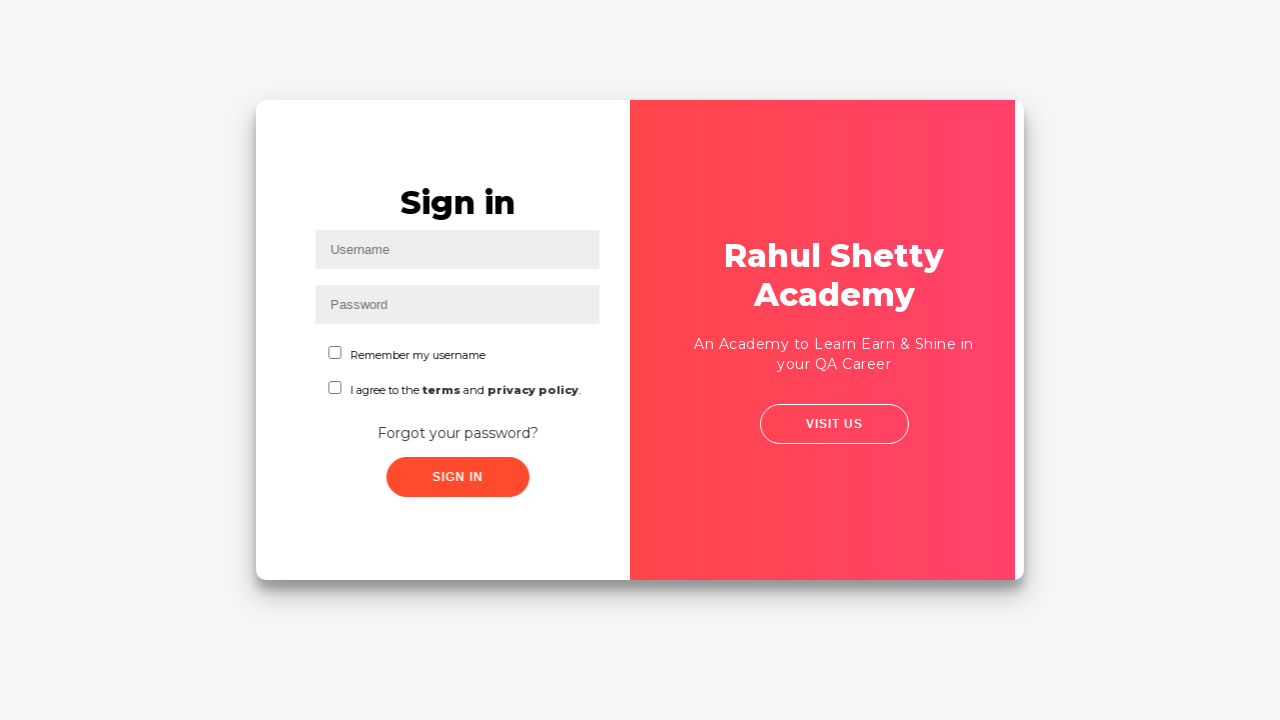

Waited 2 seconds for reset password section to be visible
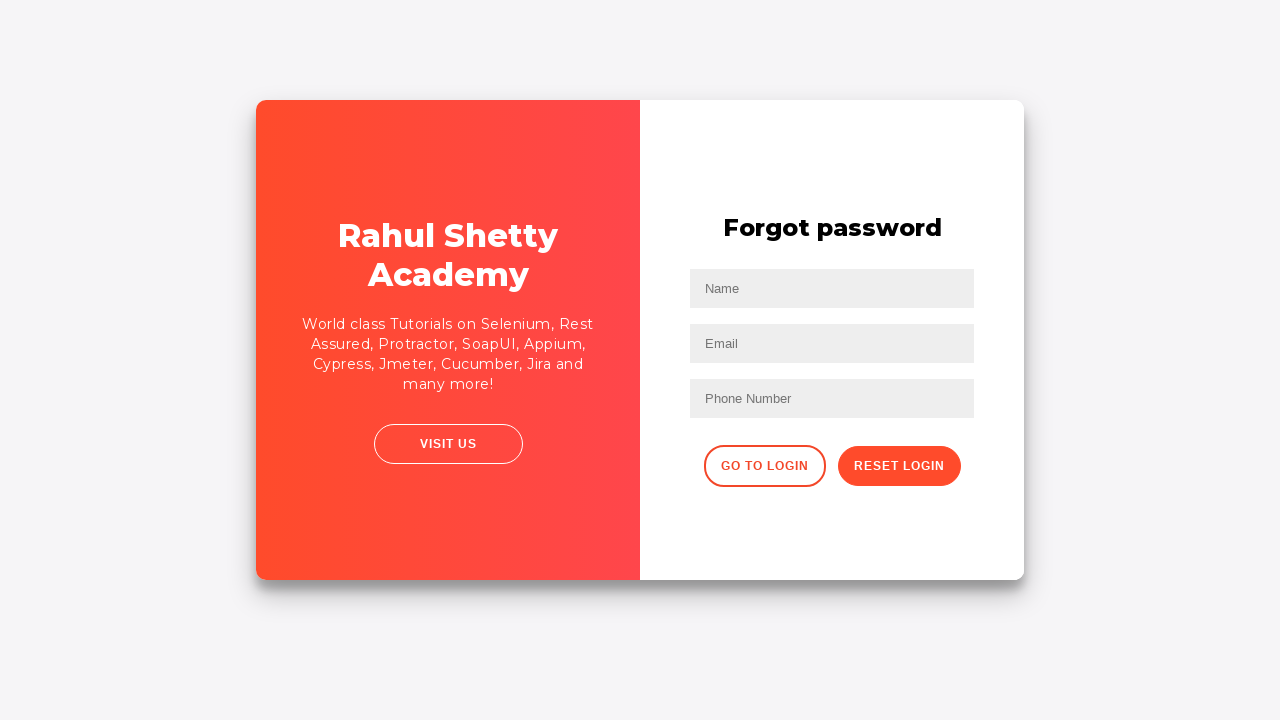

Clicked reset password button at (899, 466) on .reset-pwd-btn
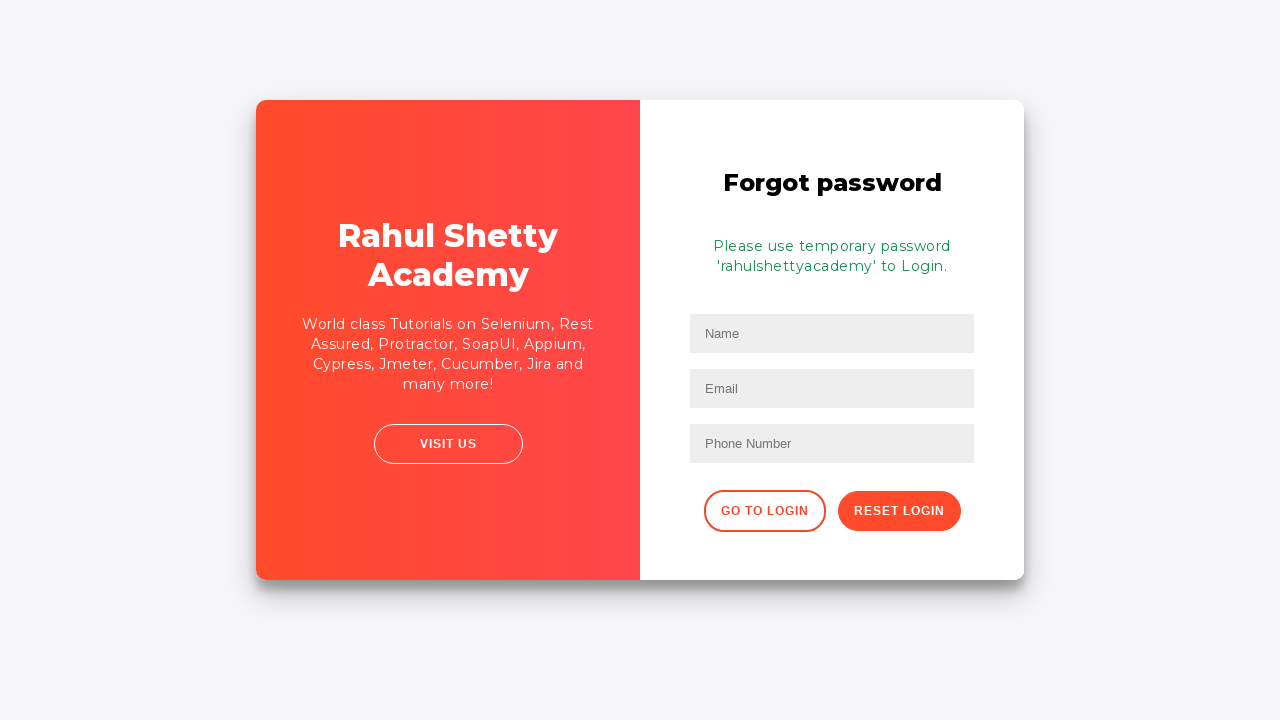

Info message displayed and verified
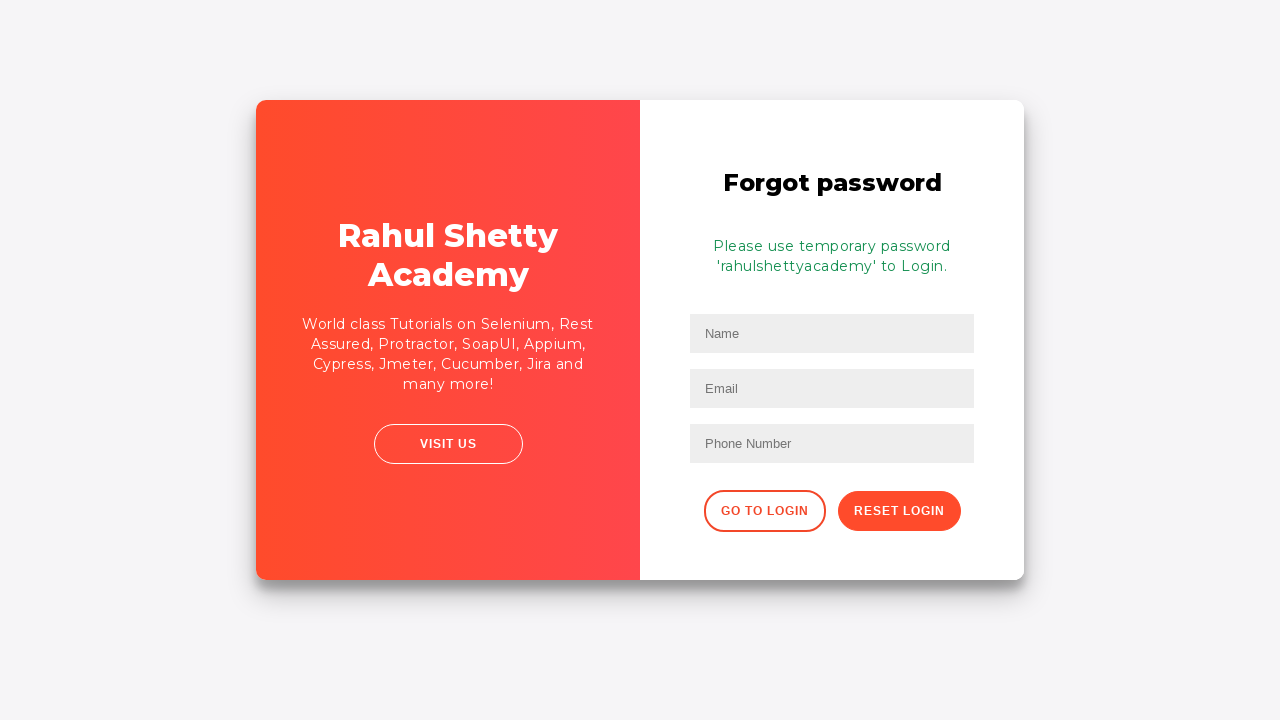

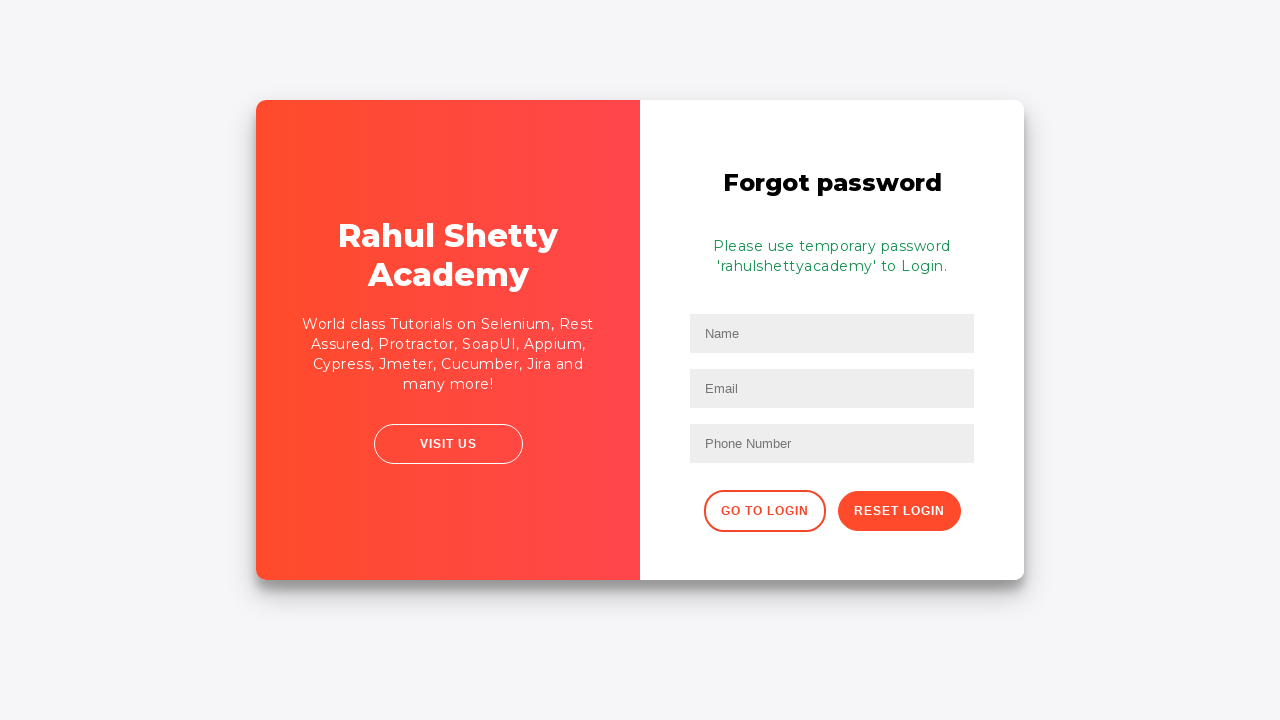